Tests filtering to display only completed items

Starting URL: https://demo.playwright.dev/todomvc

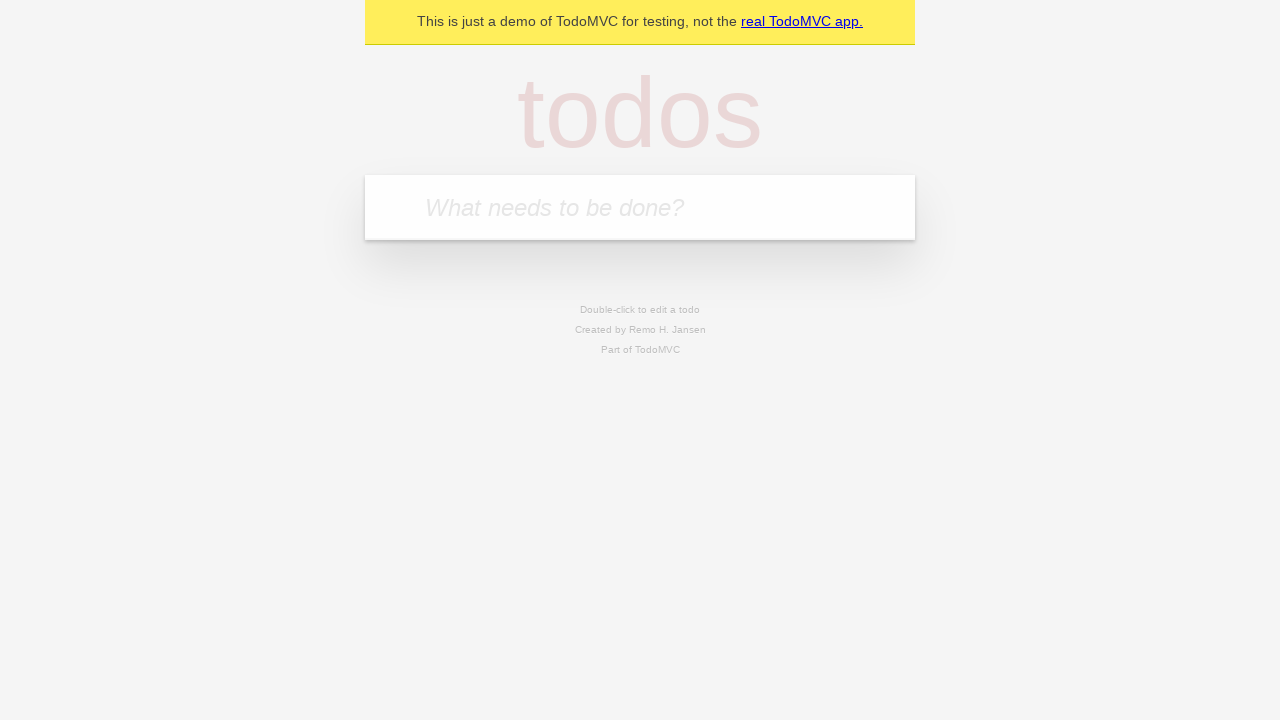

Filled todo input with 'buy some cheese' on internal:attr=[placeholder="What needs to be done?"i]
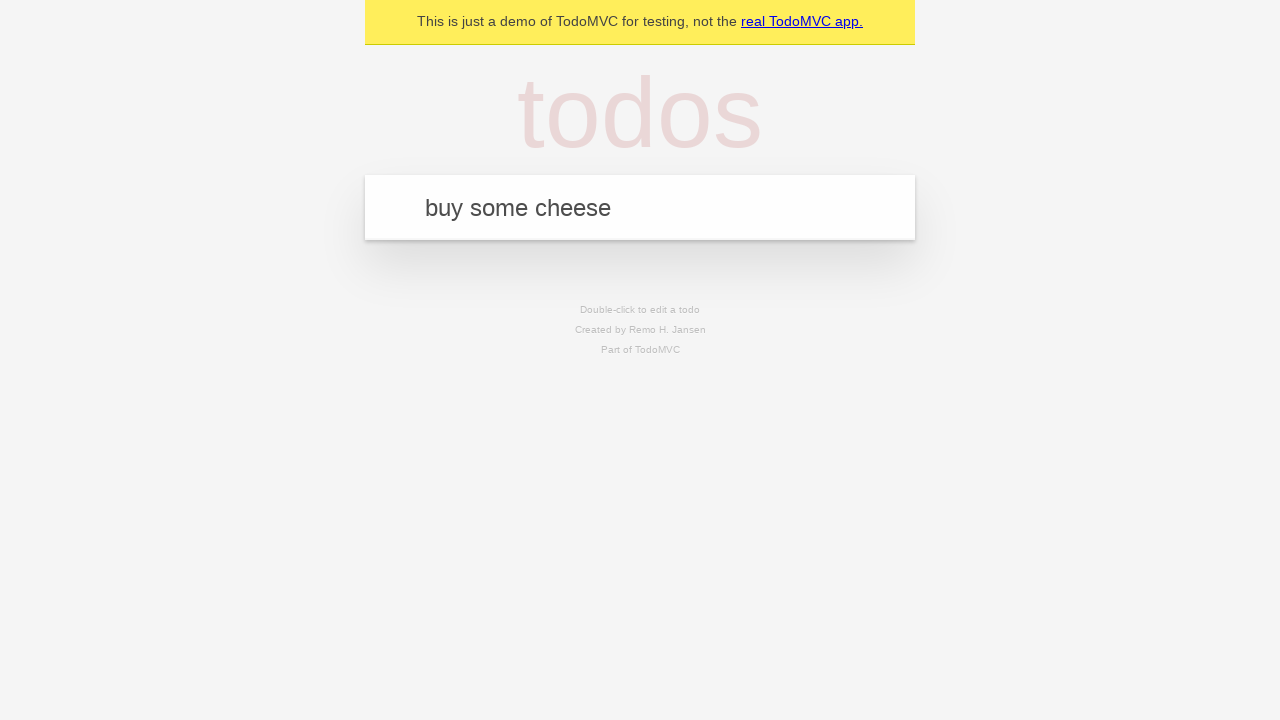

Pressed Enter to add first todo on internal:attr=[placeholder="What needs to be done?"i]
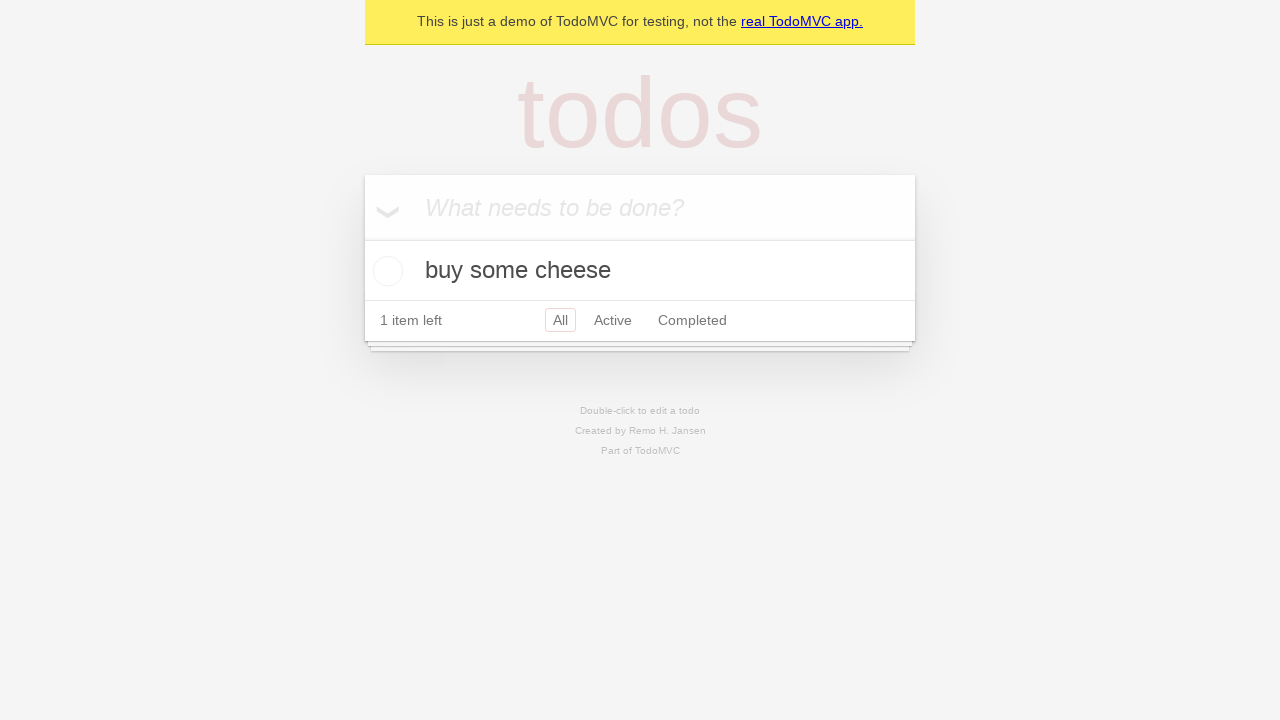

Filled todo input with 'feed the cat' on internal:attr=[placeholder="What needs to be done?"i]
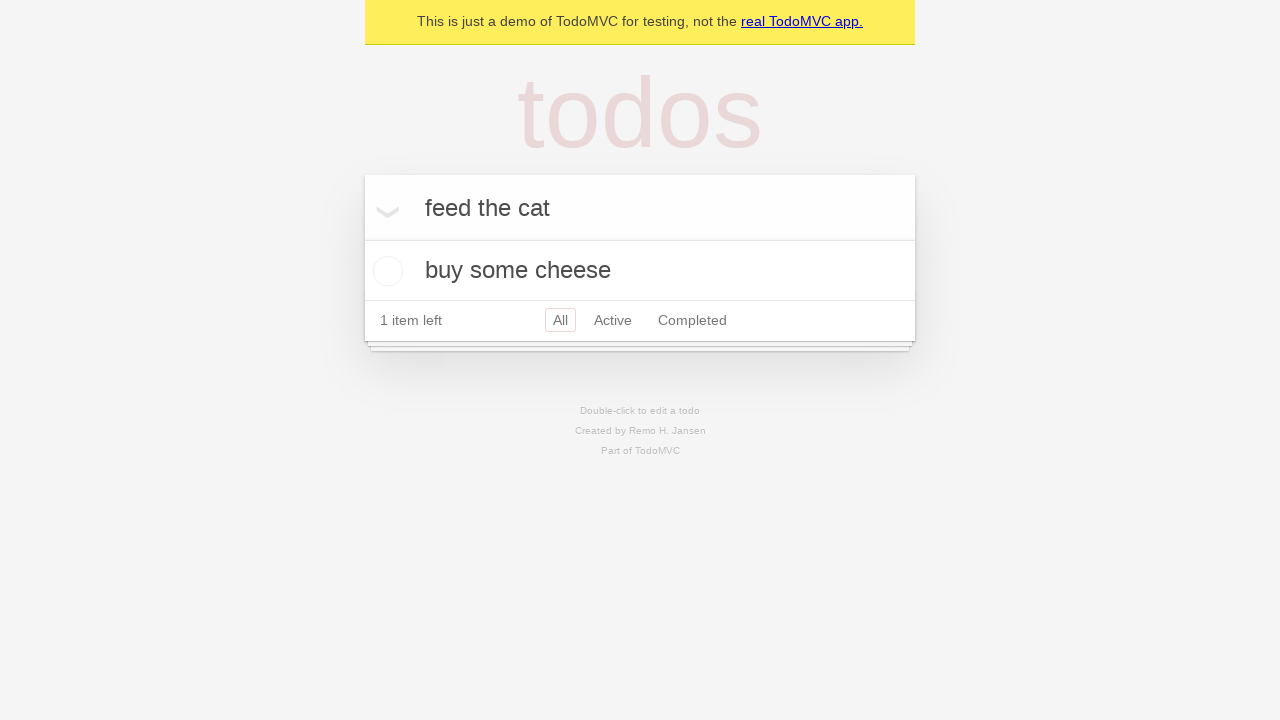

Pressed Enter to add second todo on internal:attr=[placeholder="What needs to be done?"i]
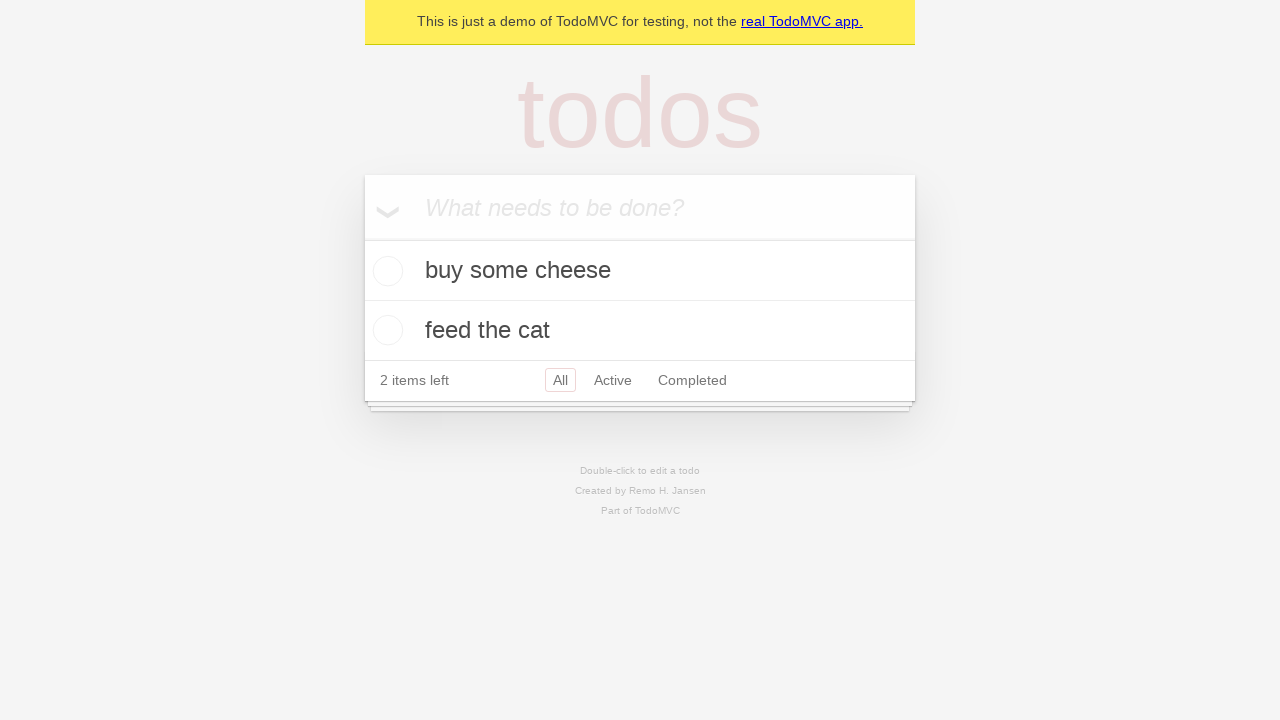

Filled todo input with 'book a doctors appointment' on internal:attr=[placeholder="What needs to be done?"i]
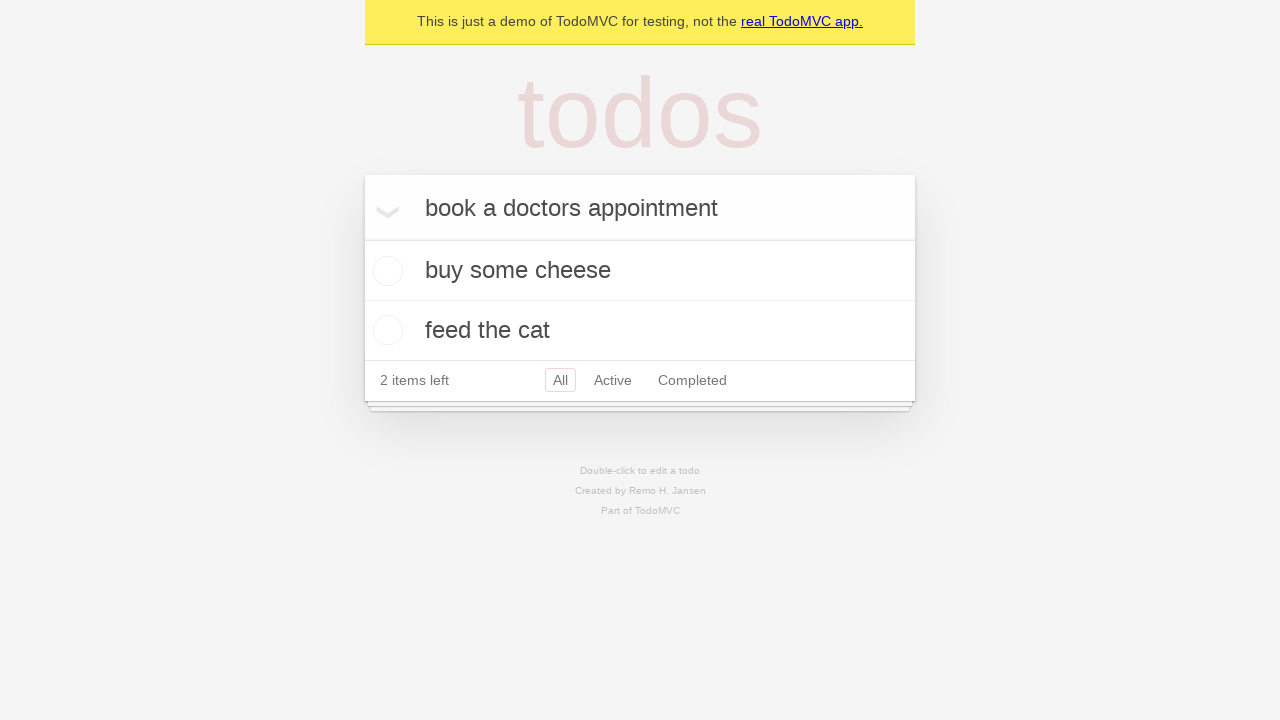

Pressed Enter to add third todo on internal:attr=[placeholder="What needs to be done?"i]
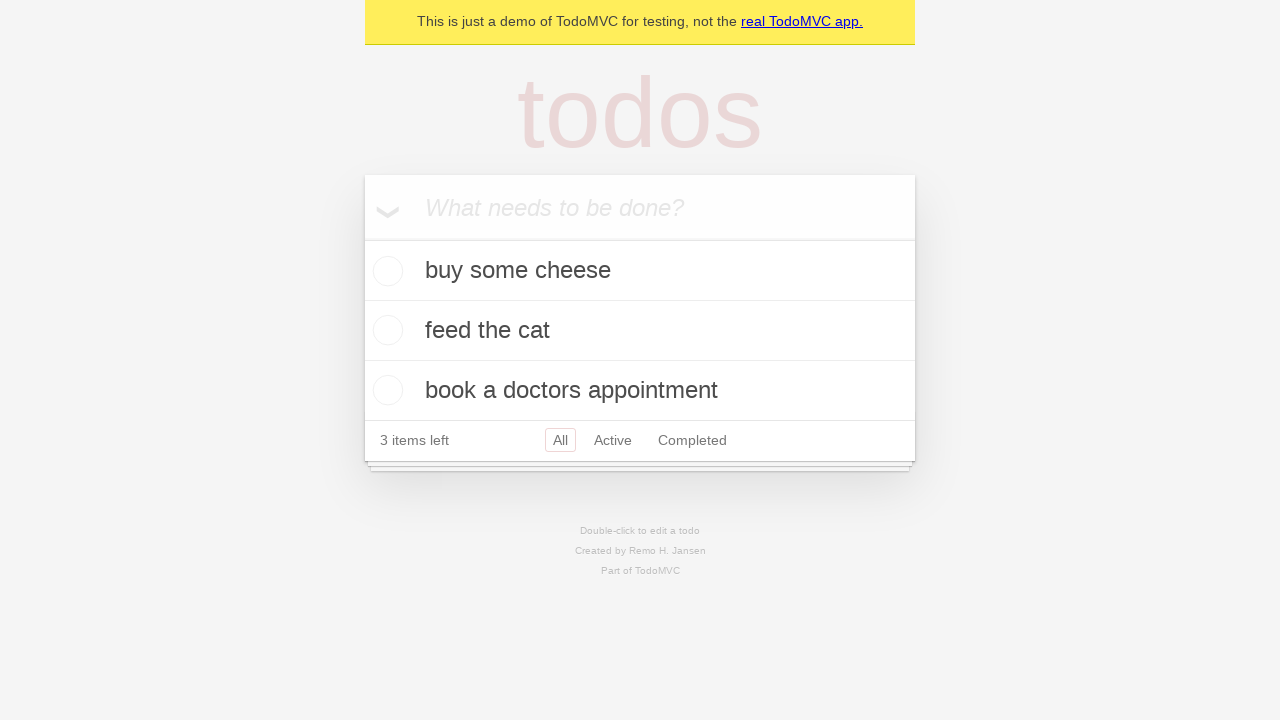

Waited for all three todos to be displayed
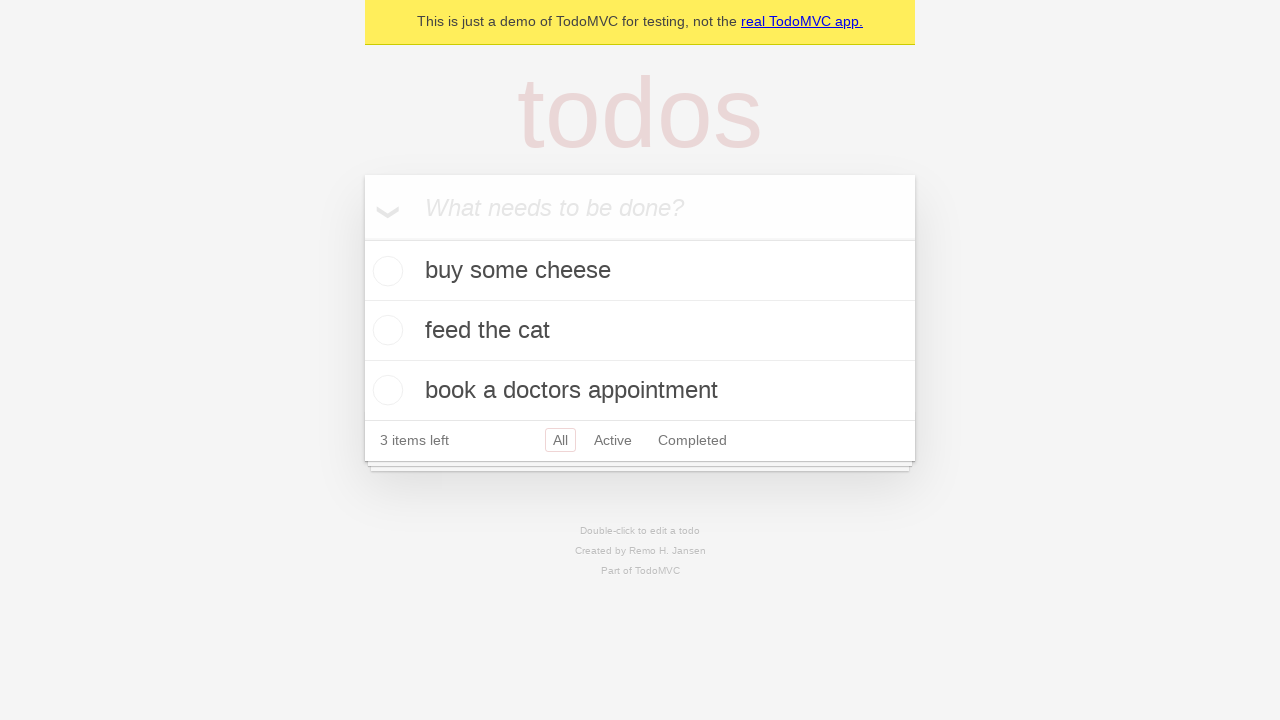

Checked the second todo item as completed at (385, 330) on internal:testid=[data-testid="todo-item"s] >> nth=1 >> internal:role=checkbox
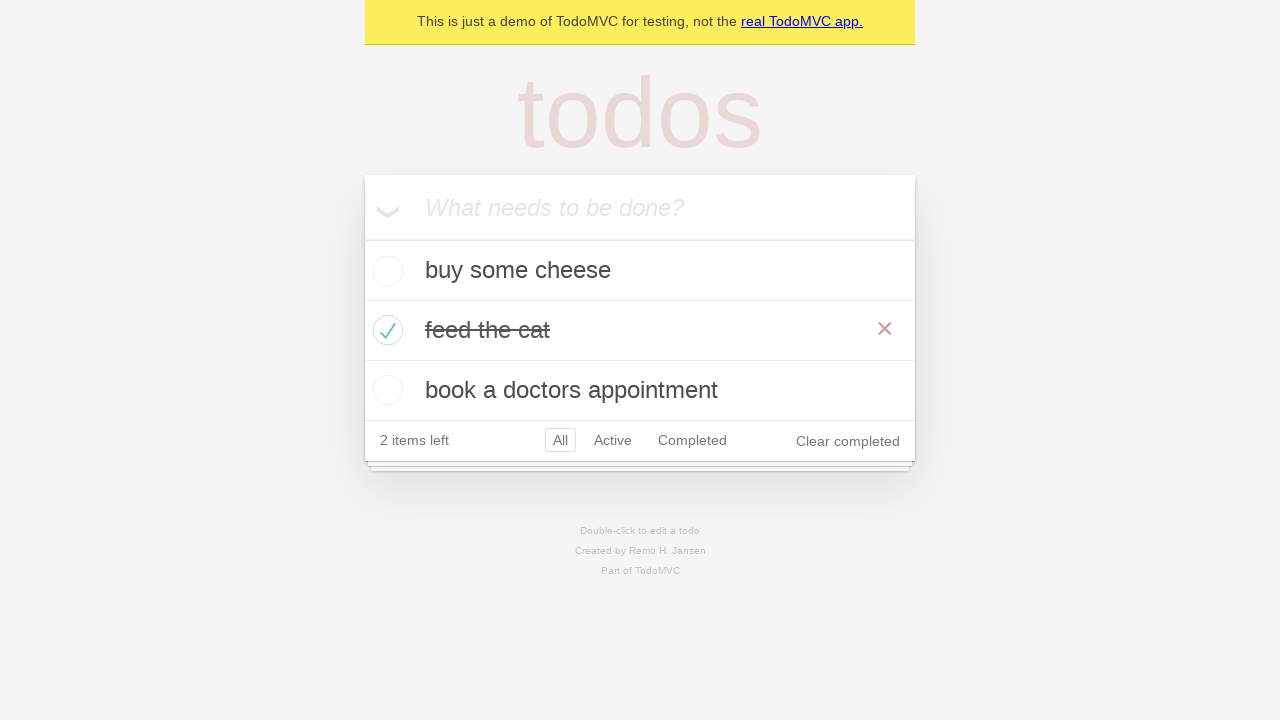

Clicked Completed filter to display only completed items at (692, 440) on internal:role=link[name="Completed"i]
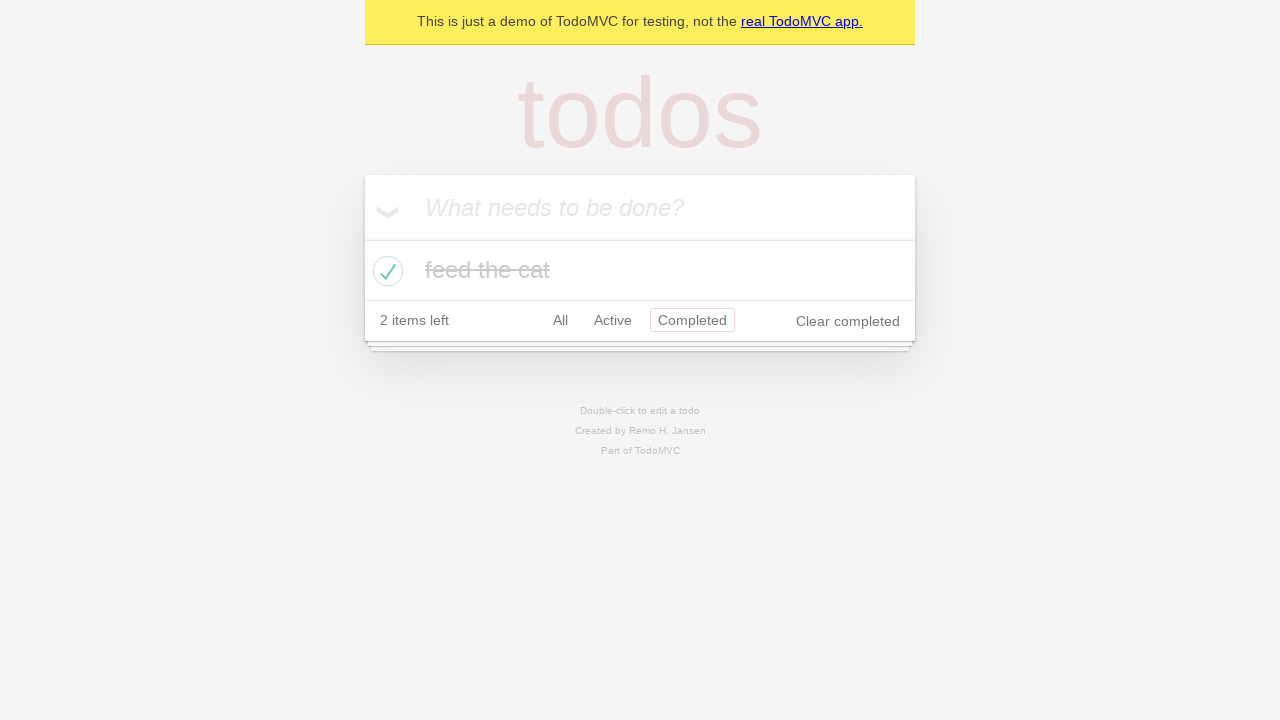

Waited for filtered view to display only the one completed todo
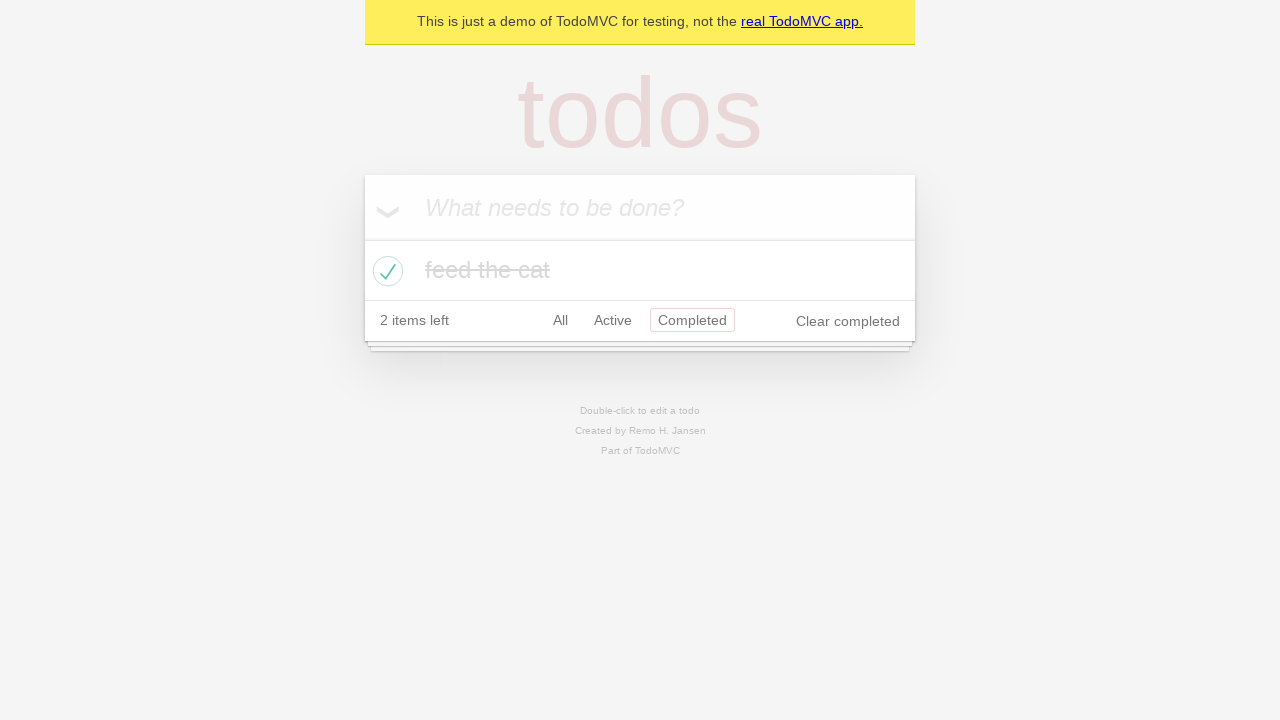

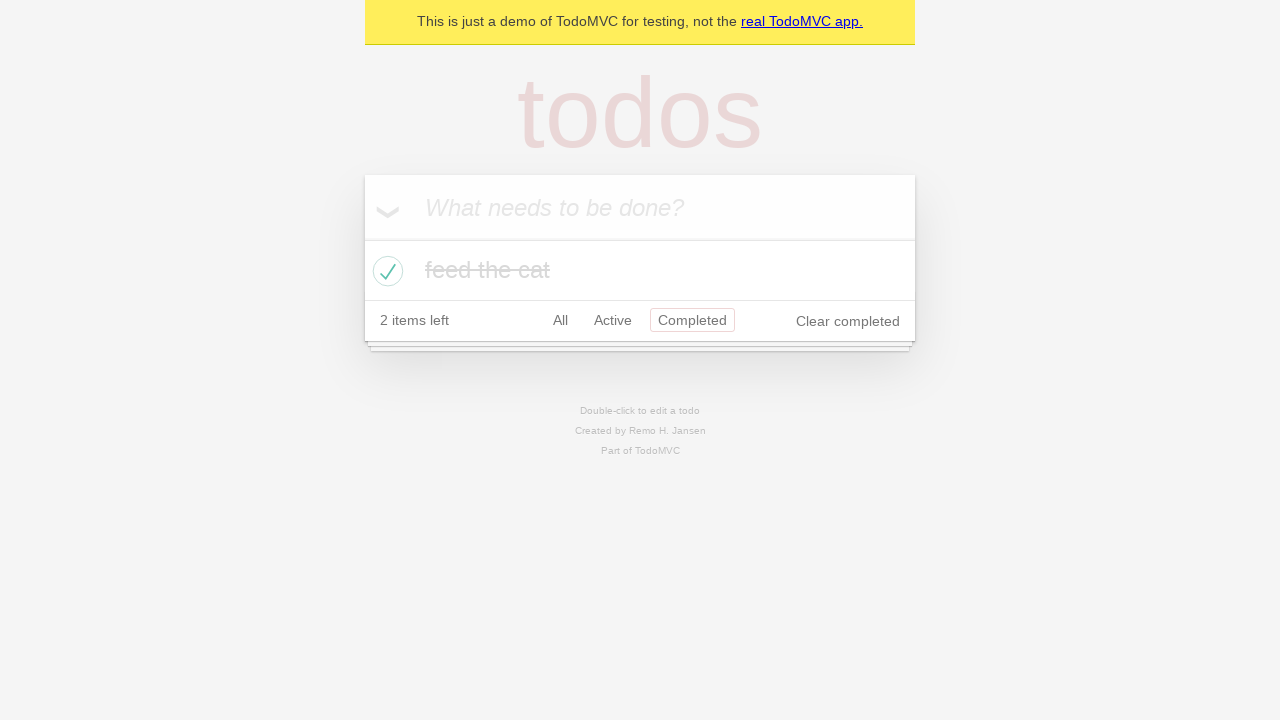